Navigates to Snapdeal homepage and waits for the page to load

Starting URL: https://www.snapdeal.com/

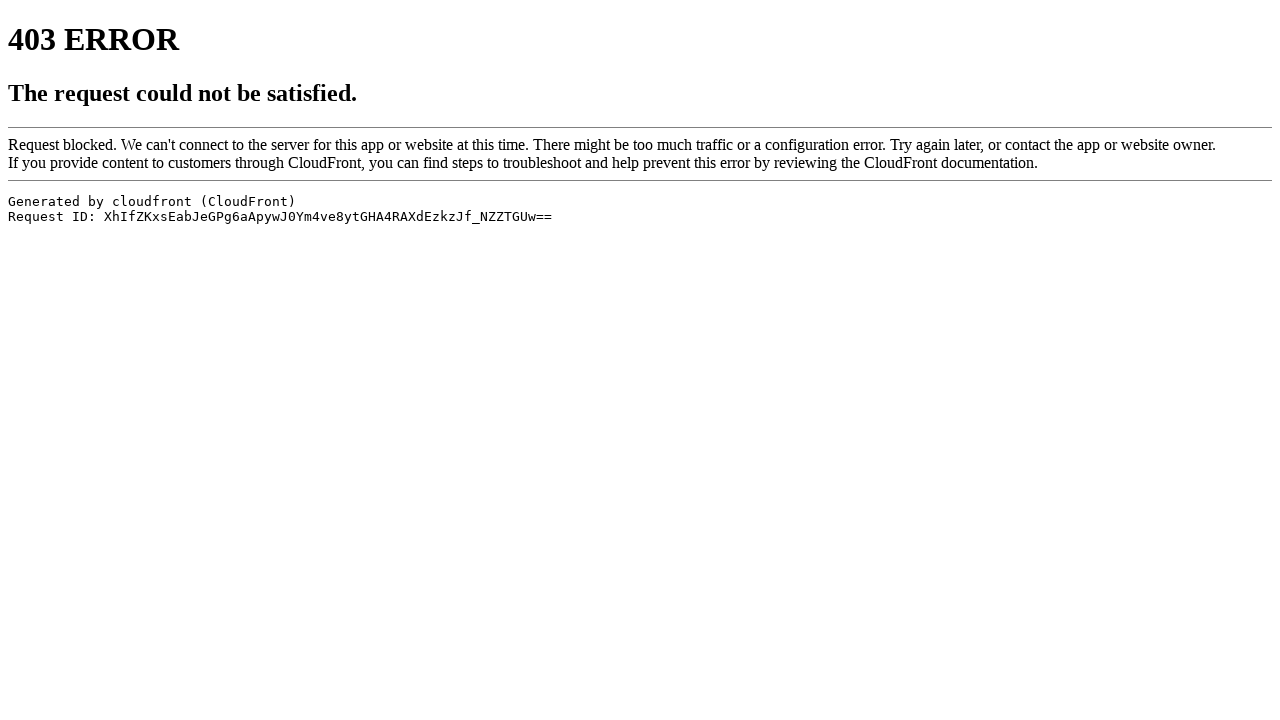

Navigated to Snapdeal homepage
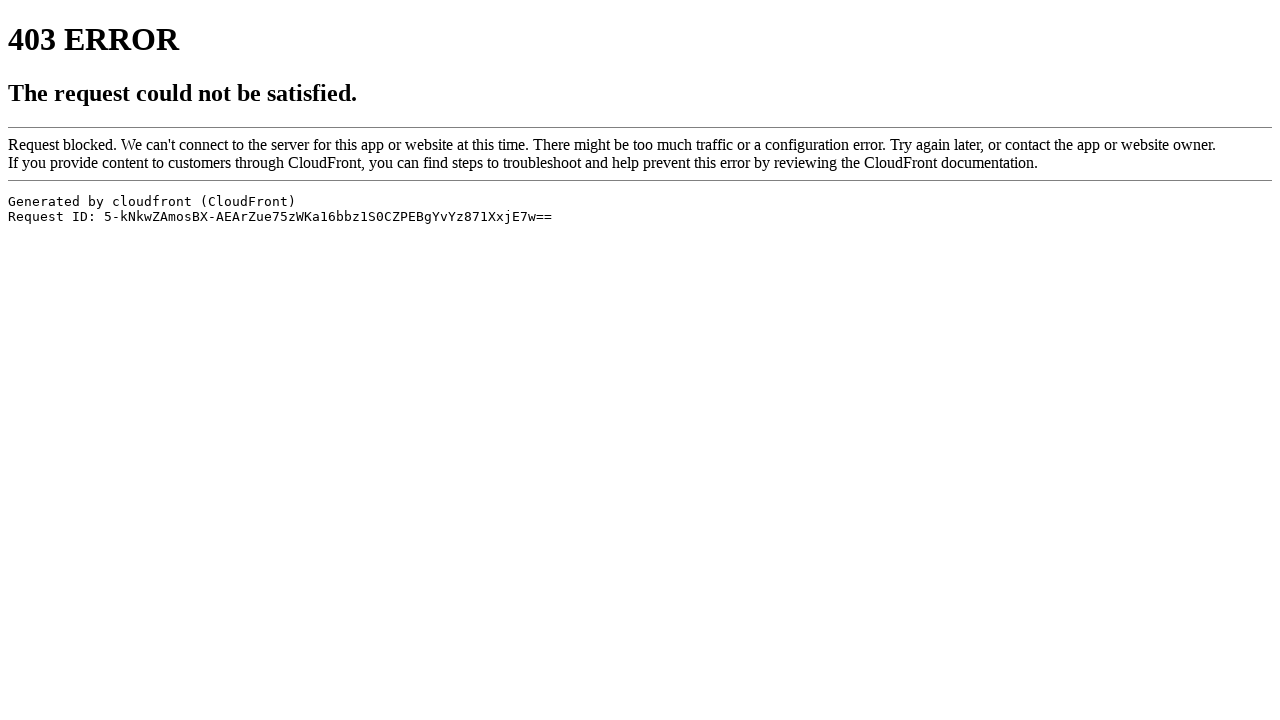

Page fully loaded - networkidle state reached
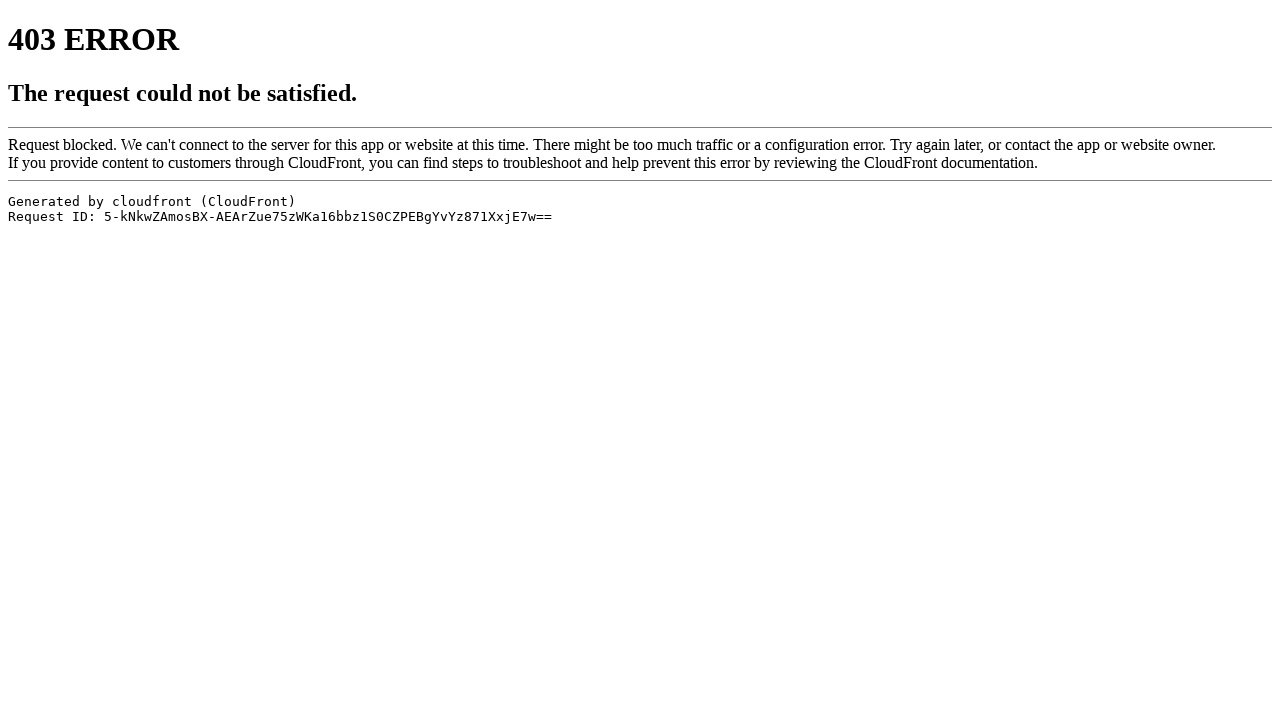

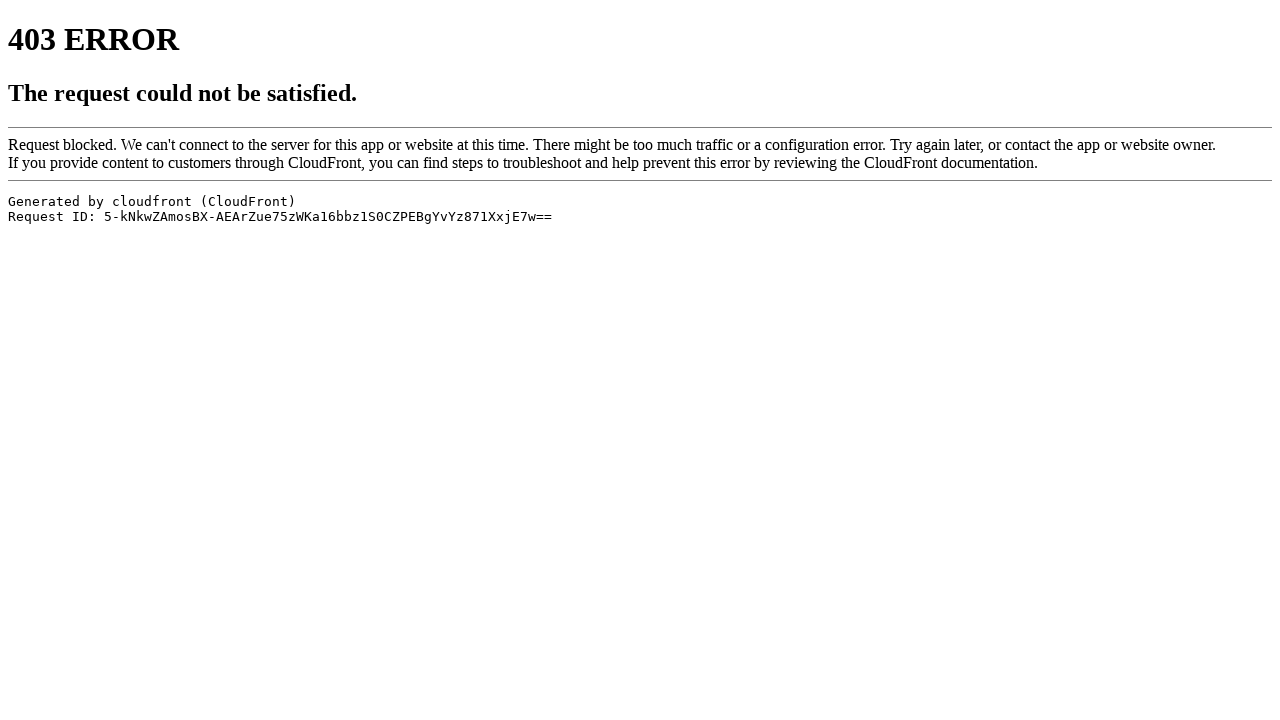